Navigates to Japan earthquake list page and waits for the page to fully load to capture earthquake information display.

Starting URL: https://bs.wolfx.jp/newJMAEQList/

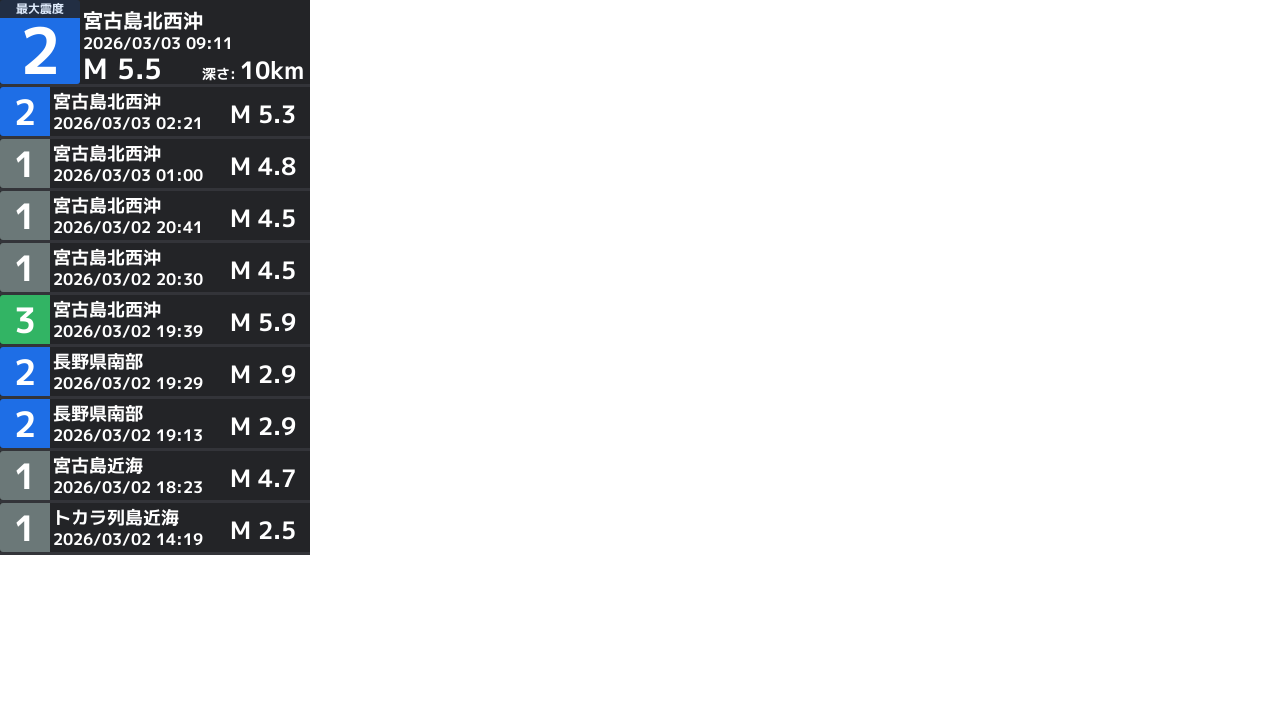

Set viewport size to 310x555 for consistent rendering
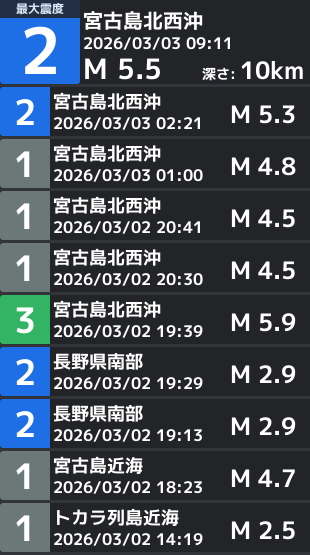

Page fully loaded - network idle state reached
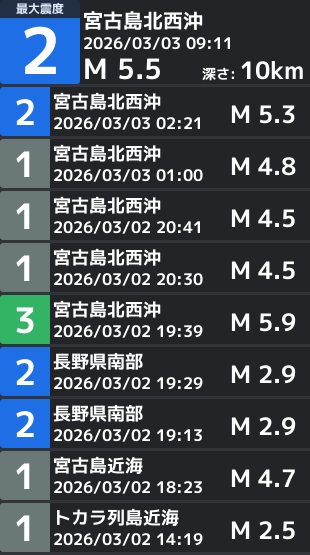

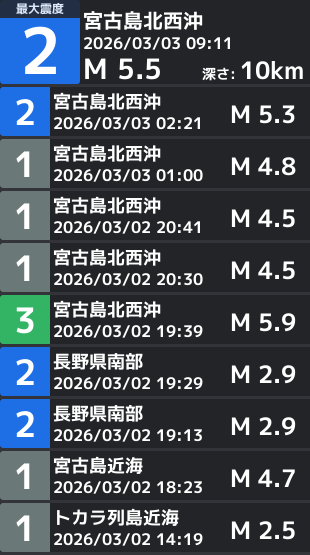